Tests a text box form submission by filling in user name, email, and address fields, then submitting the form and verifying the output

Starting URL: https://demoqa.com/text-box

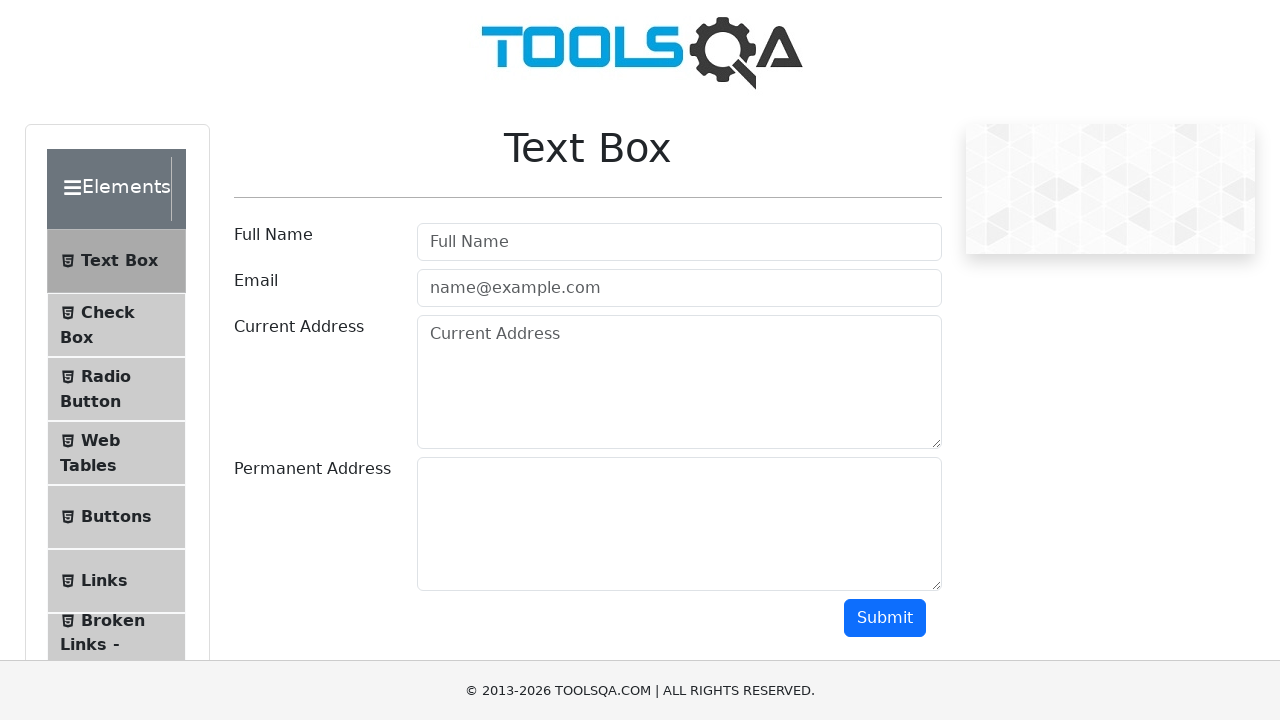

Filled user name field with 'Automation' on #userName
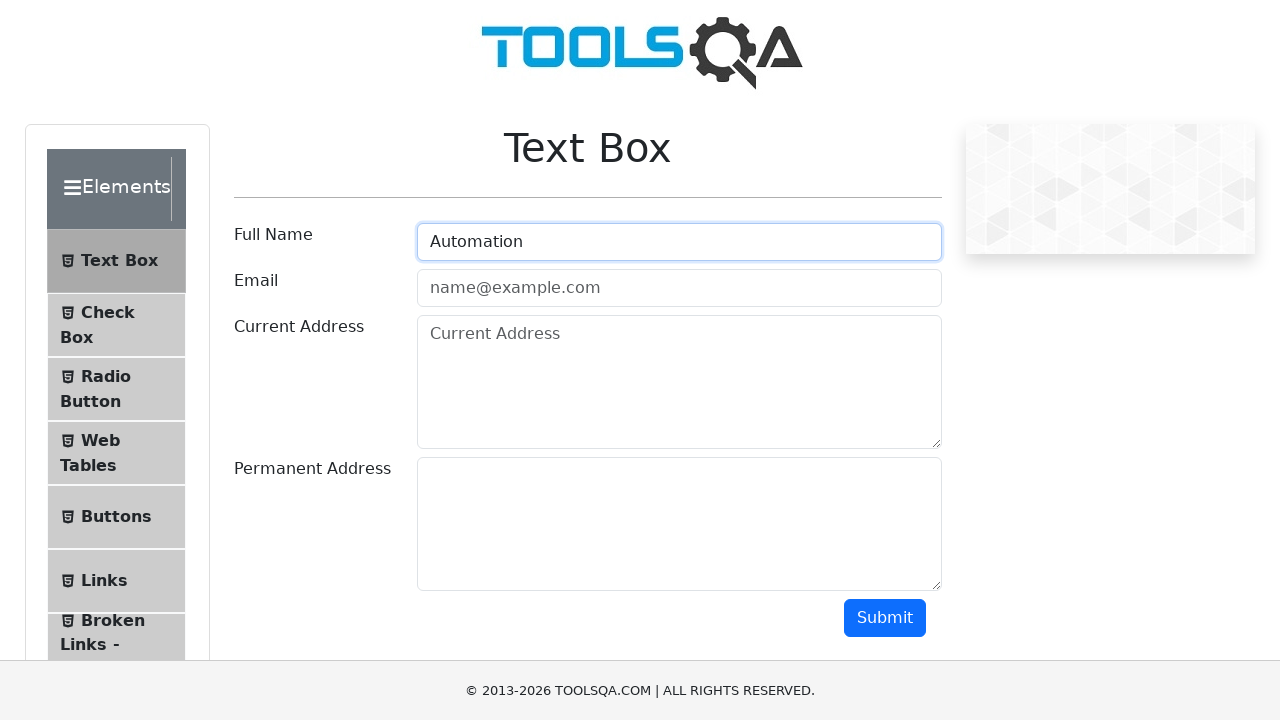

Filled email field with 'Testing@gmail.com' on #userEmail
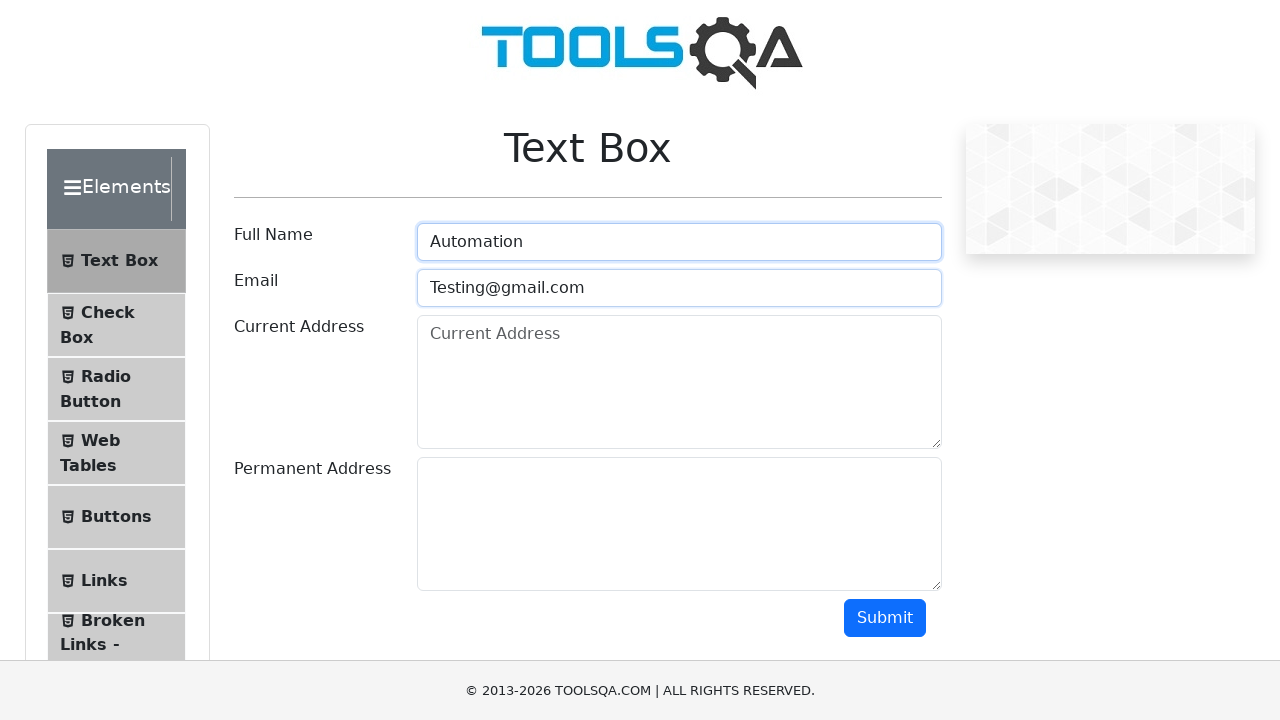

Filled current address field with 'Testing Current Address' on #currentAddress
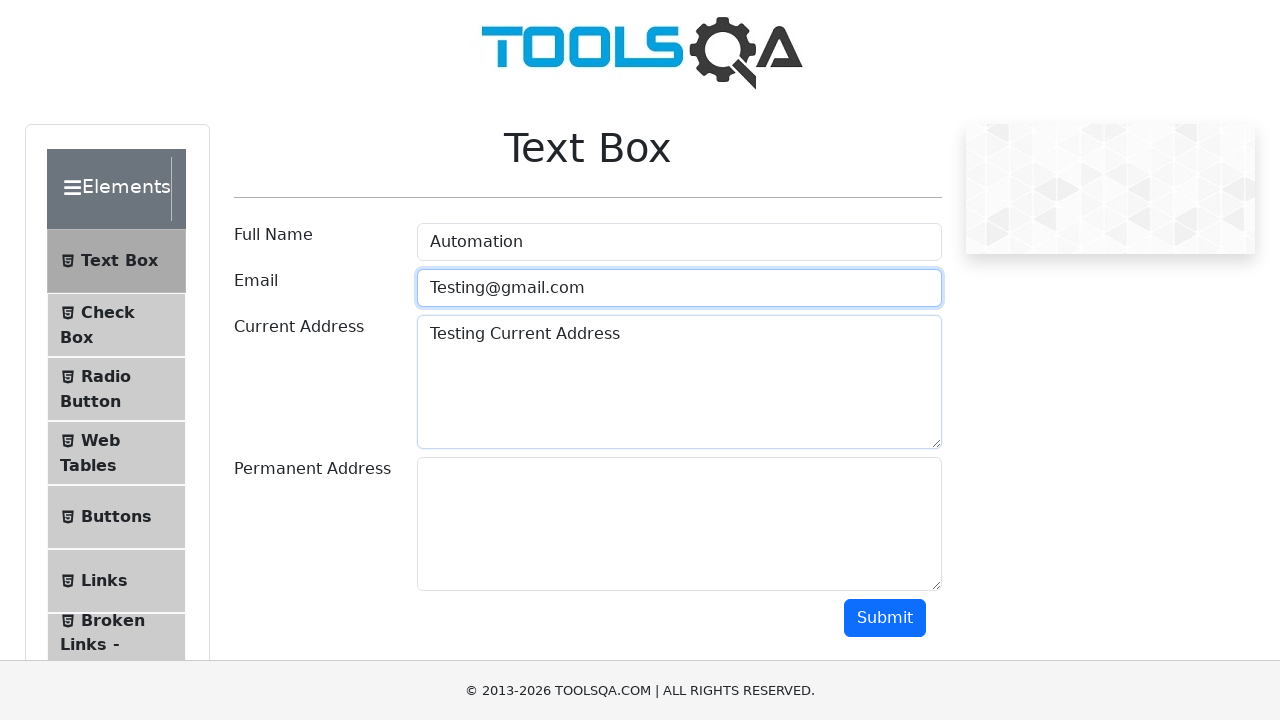

Filled permanent address field with 'Testing Permanent Address' on #permanentAddress
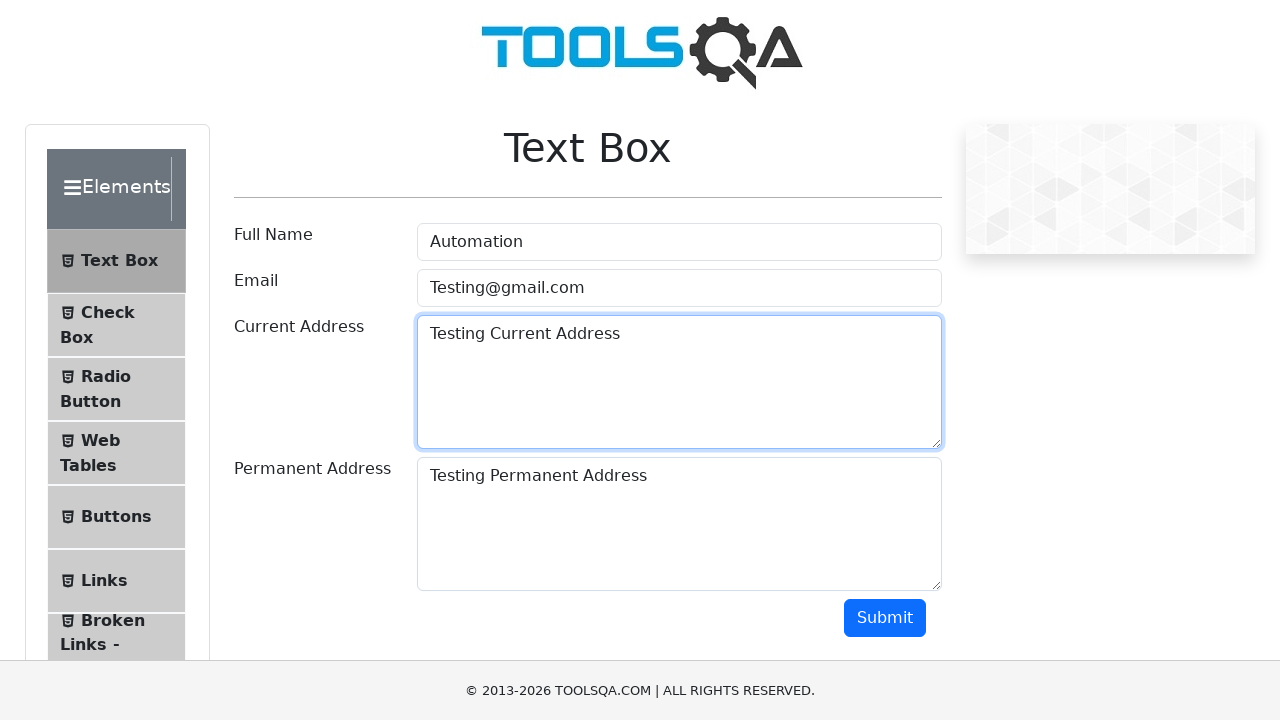

Clicked the submit button to submit the form at (885, 618) on #submit
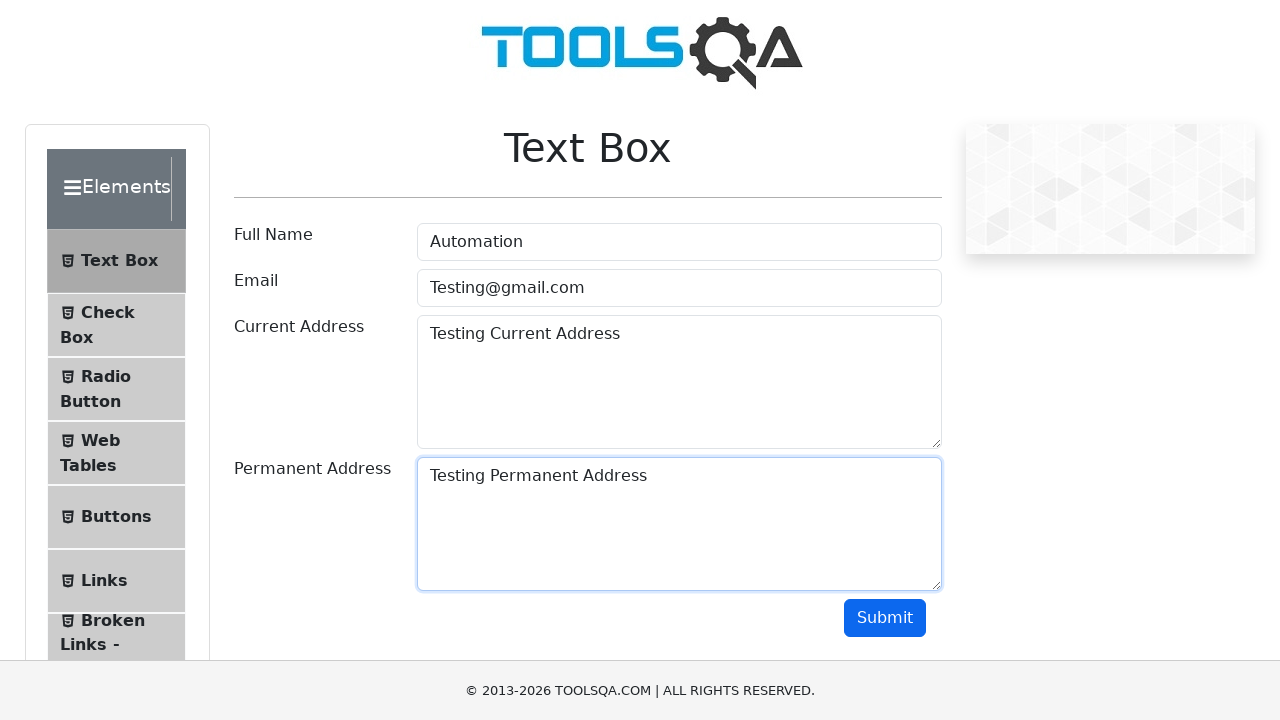

Verified name output field is displayed
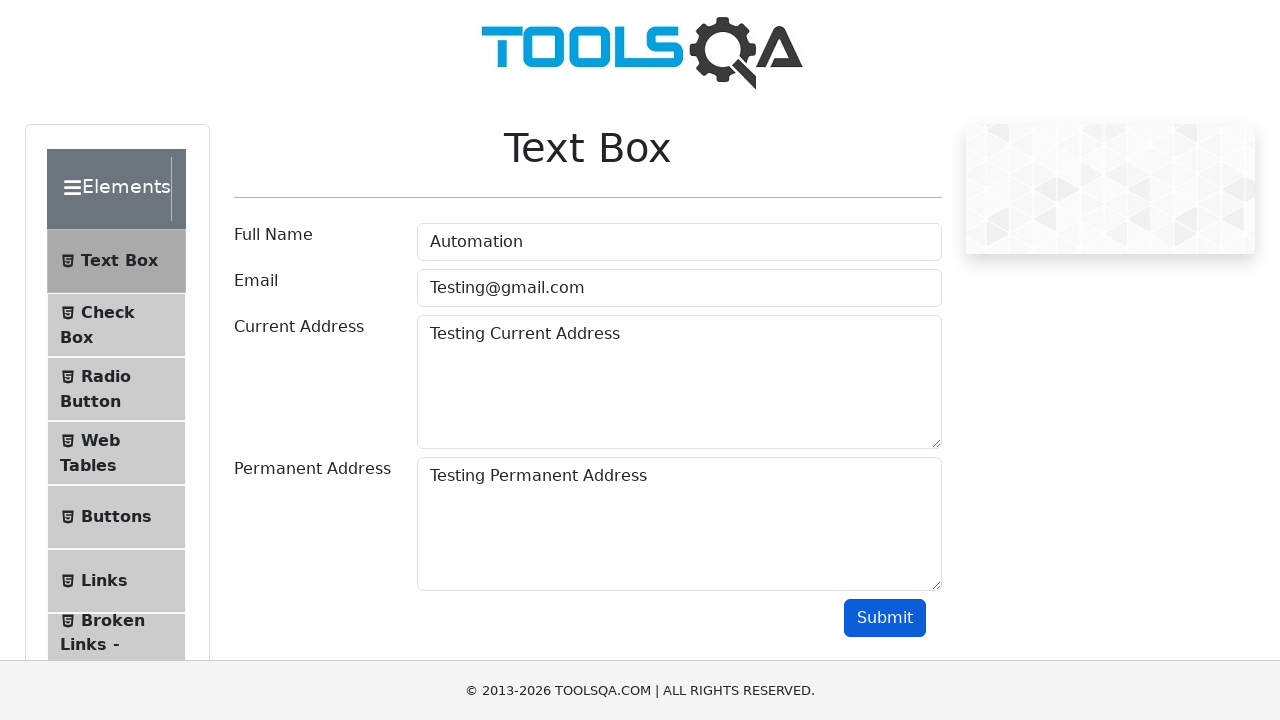

Verified email output field is displayed
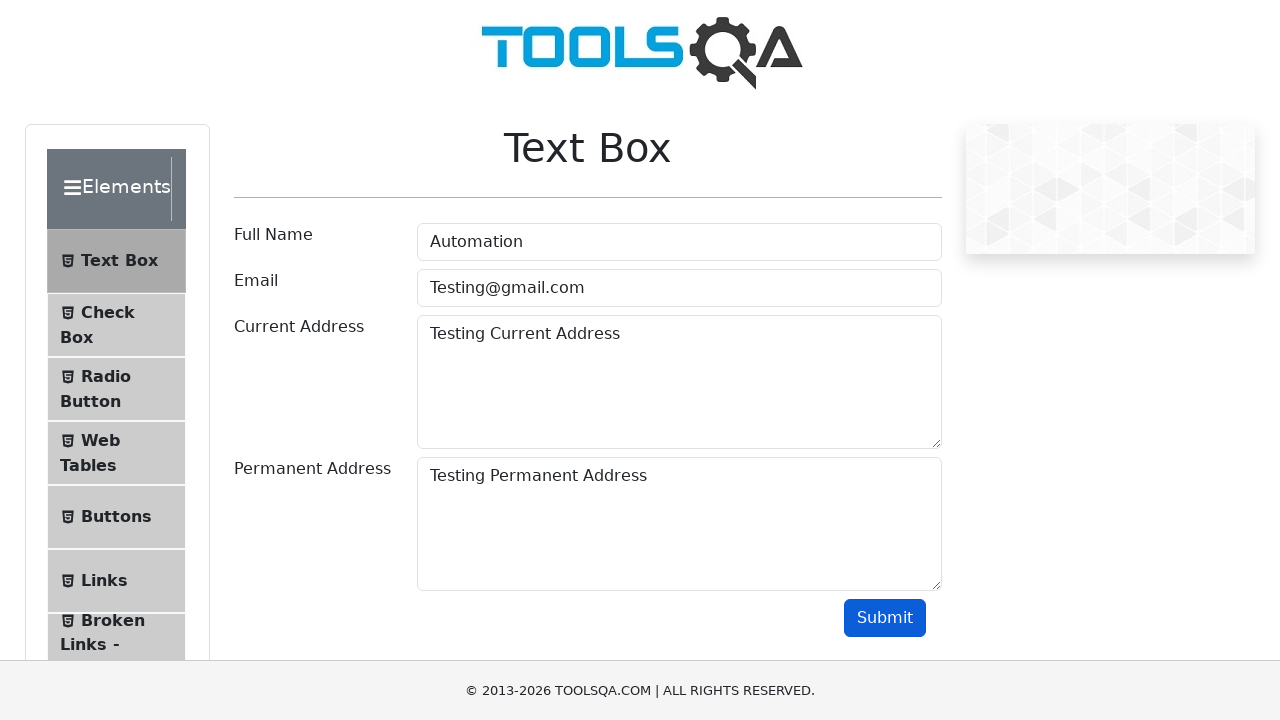

Verified current address output field is displayed
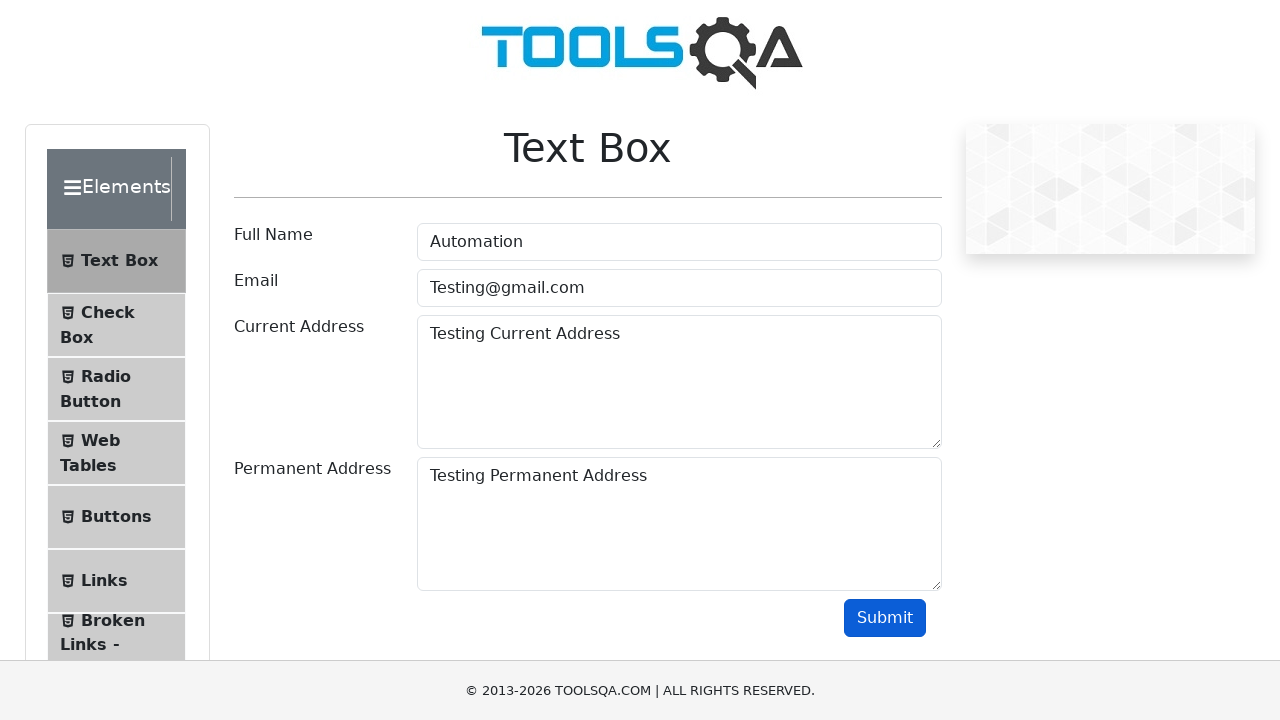

Verified permanent address output field is displayed
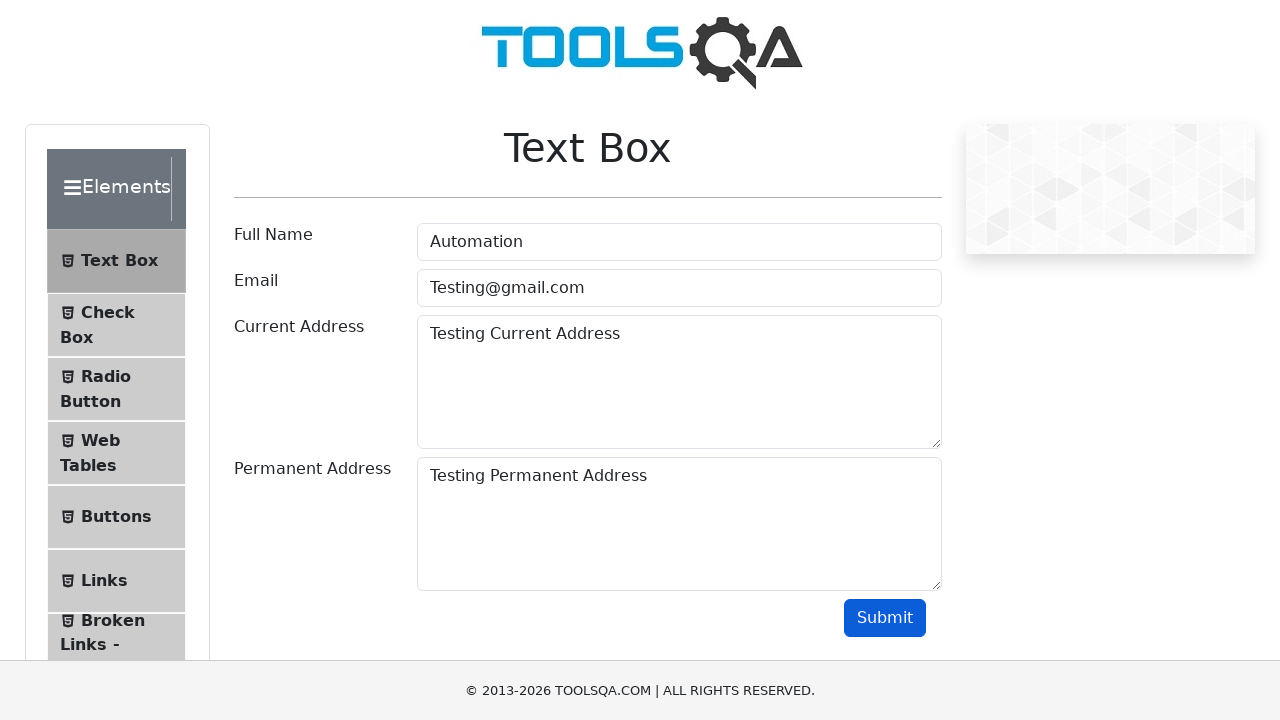

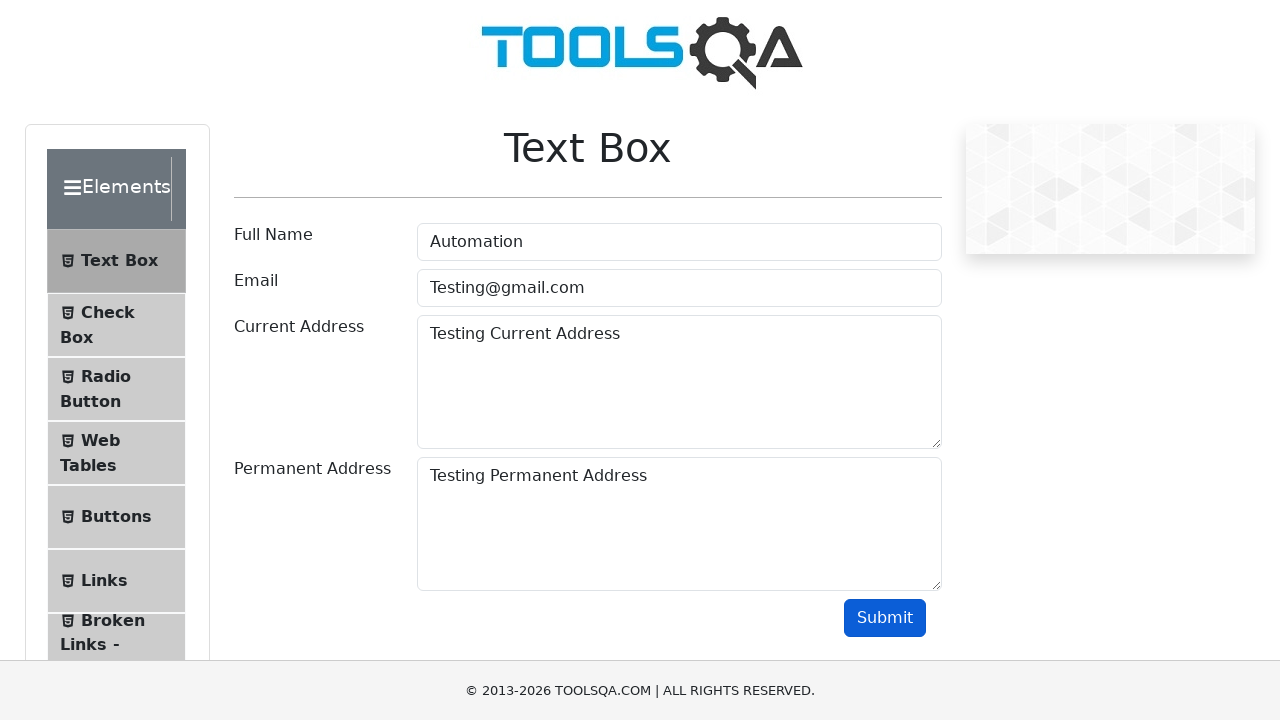